Tests window handling functionality by opening a new window, filling a form in the new window, then returning to the parent window and filling another form

Starting URL: https://www.hyrtutorials.com/p/window-handles-practice.html

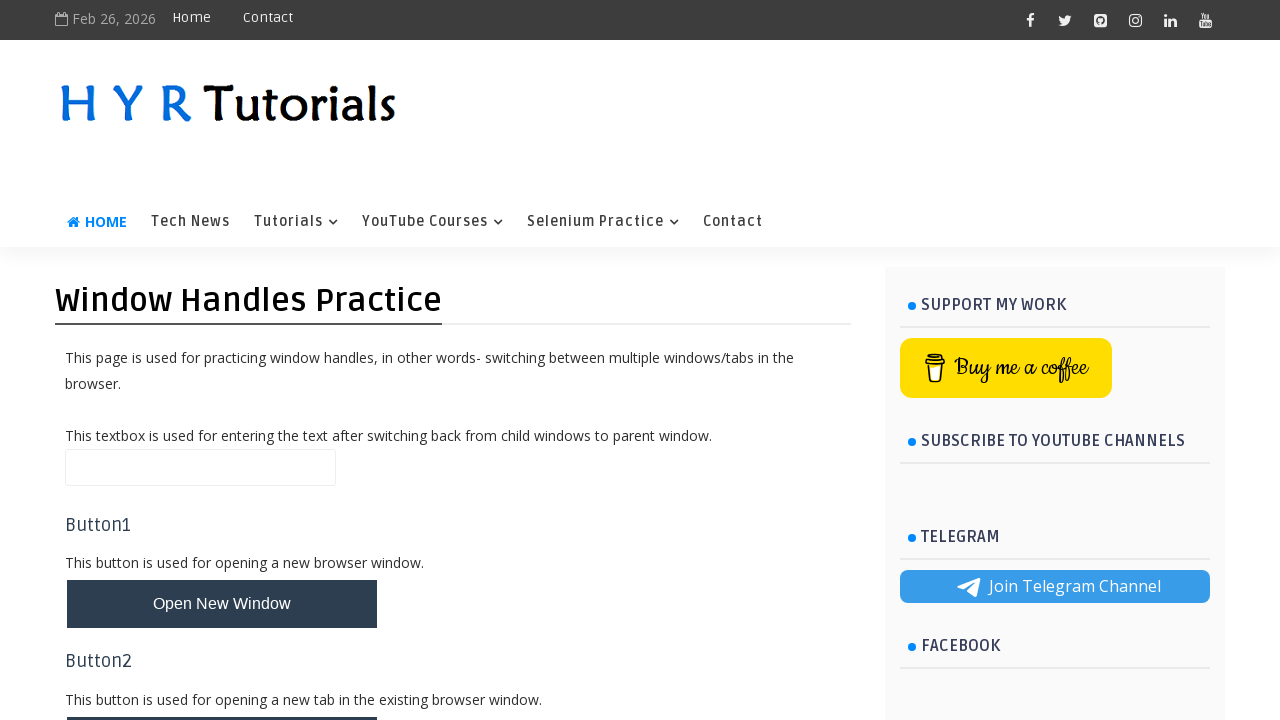

Clicked button to open new window at (222, 604) on #newWindowBtn
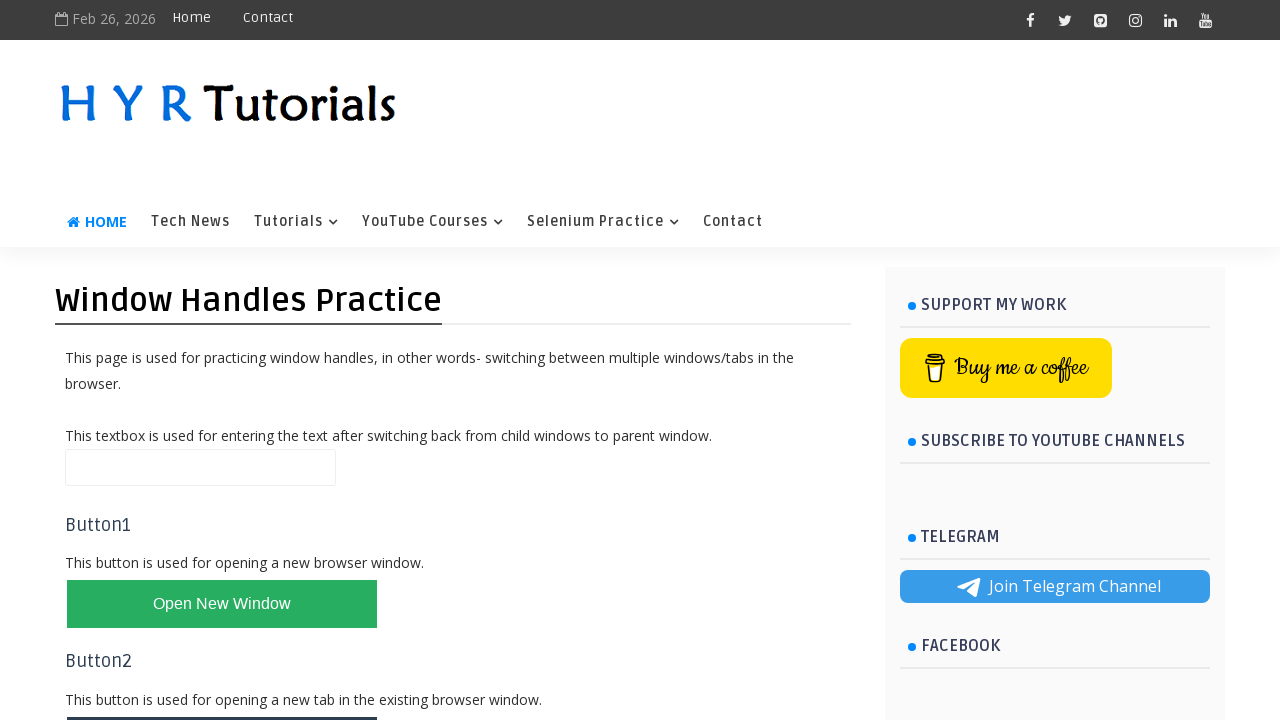

New window opened and captured
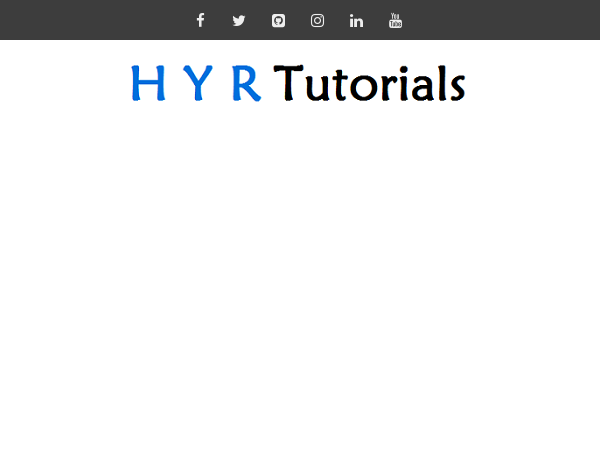

Filled firstName field with 'vinod' in new window on input[name='fName']
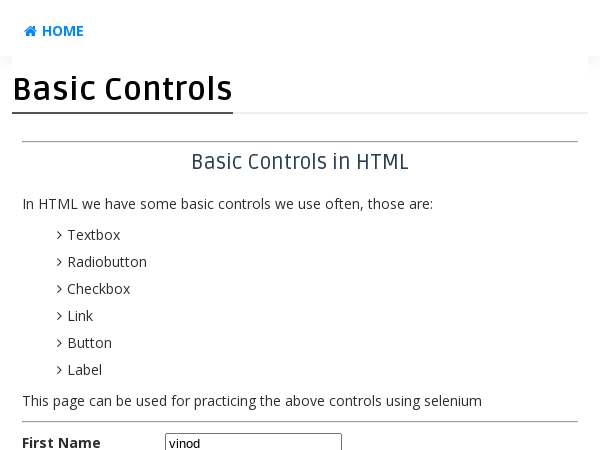

Closed new window
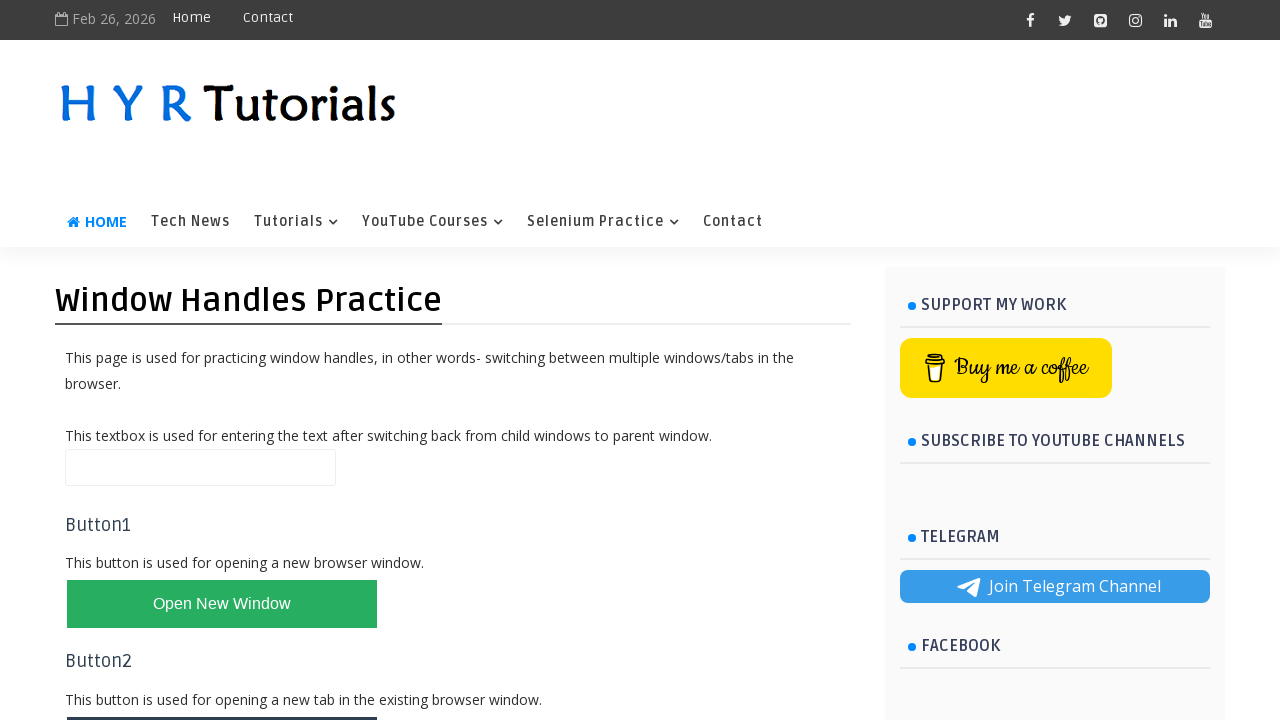

Filled name field with 'vinodreddy' in parent window on #name
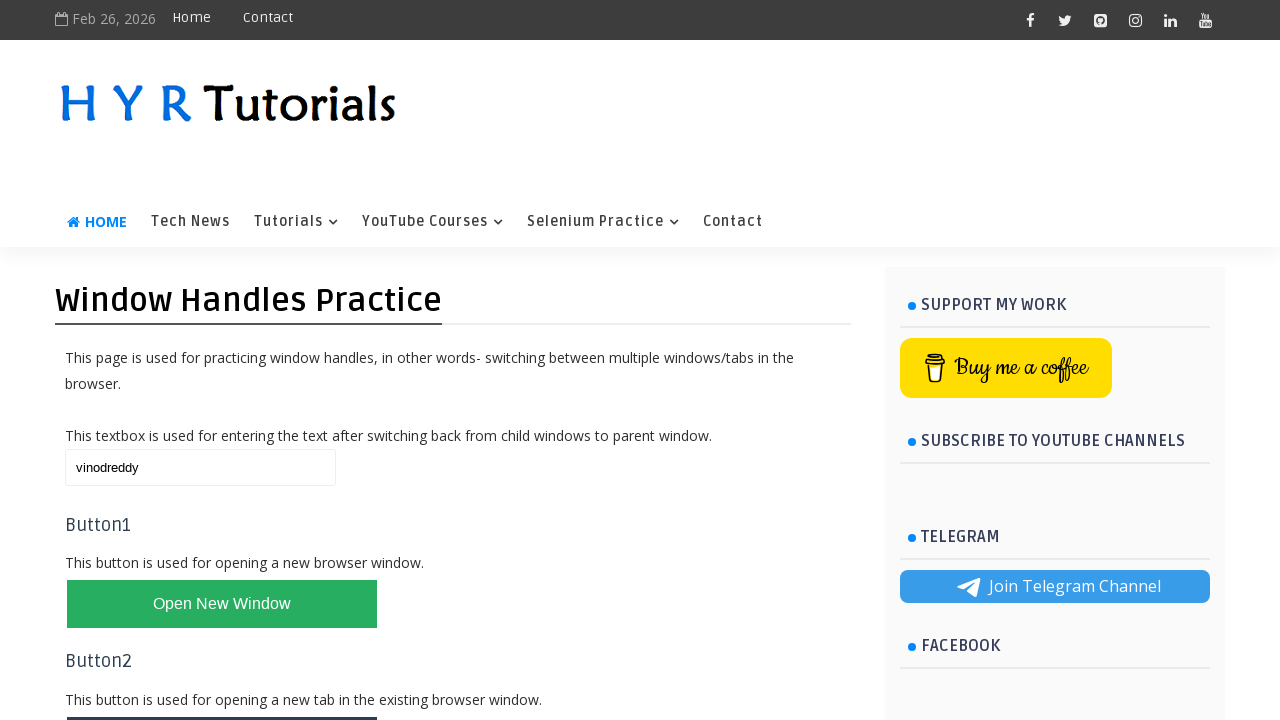

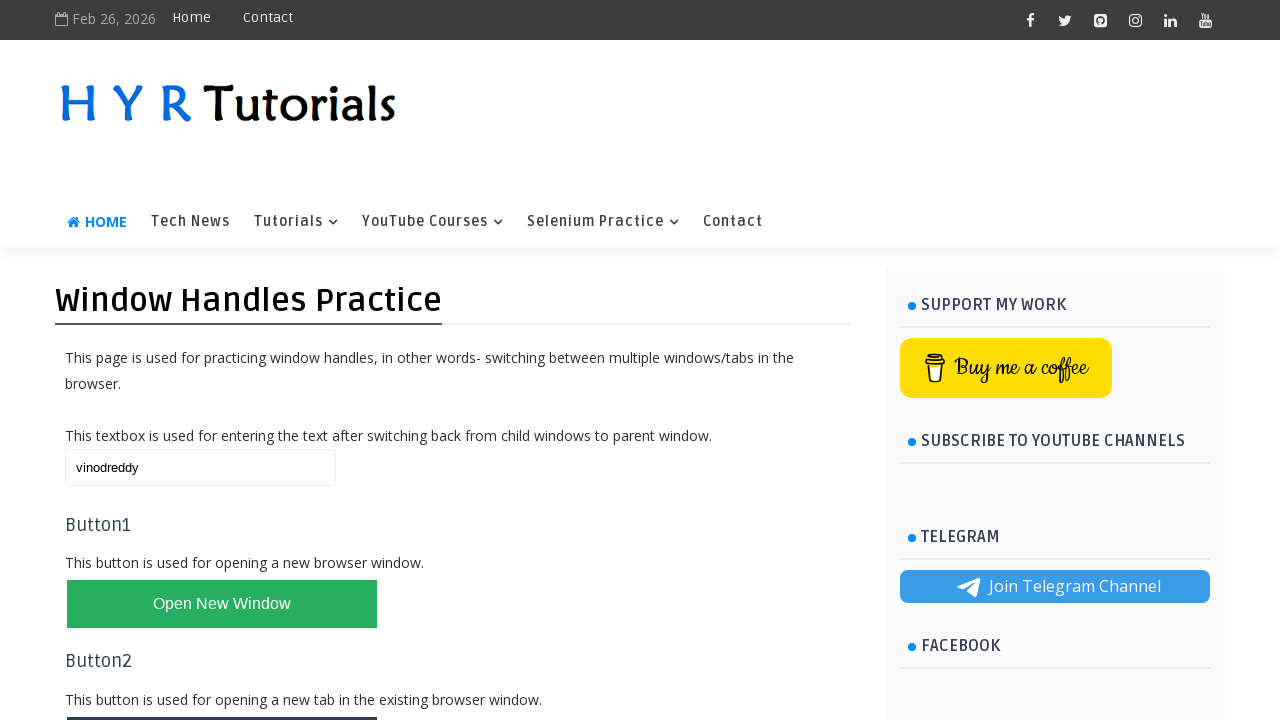